Tests form submission with Other gender selection by filling first name, last name, selecting Other radio button, entering phone number, and submitting the form.

Starting URL: https://demoqa.com/automation-practice-form

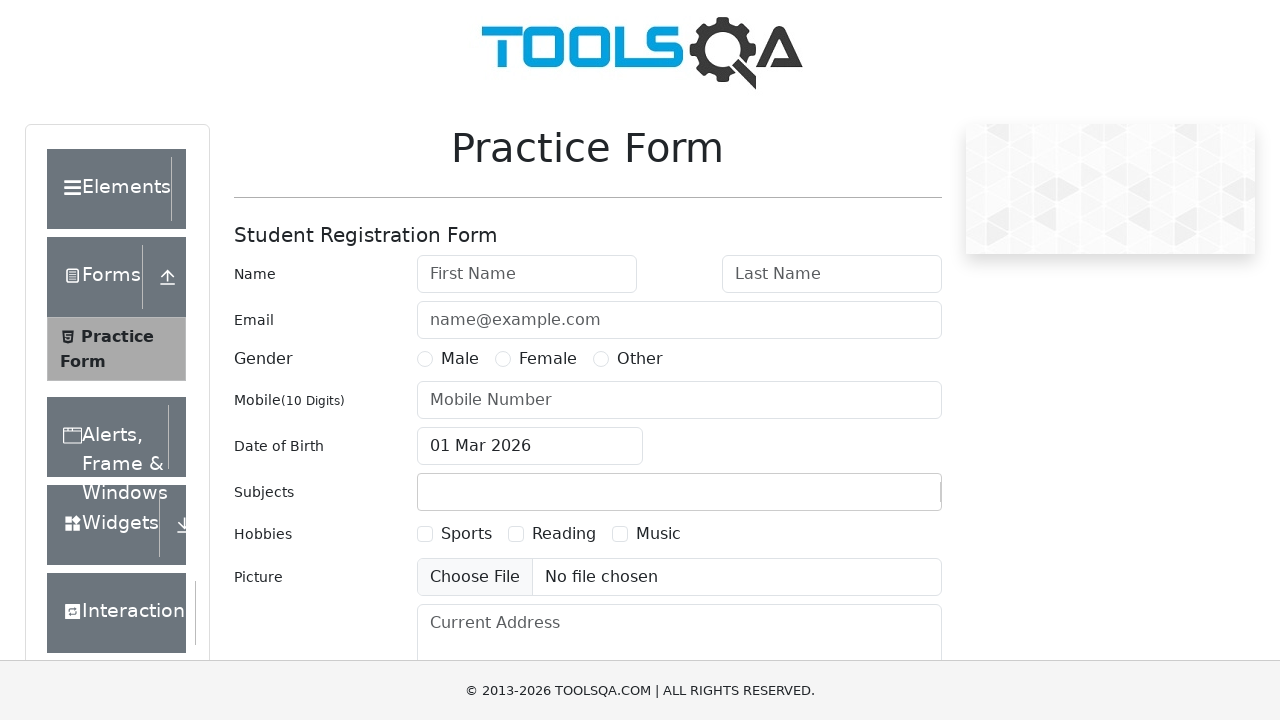

Filled first name field with 'Akshaya' on input#firstName
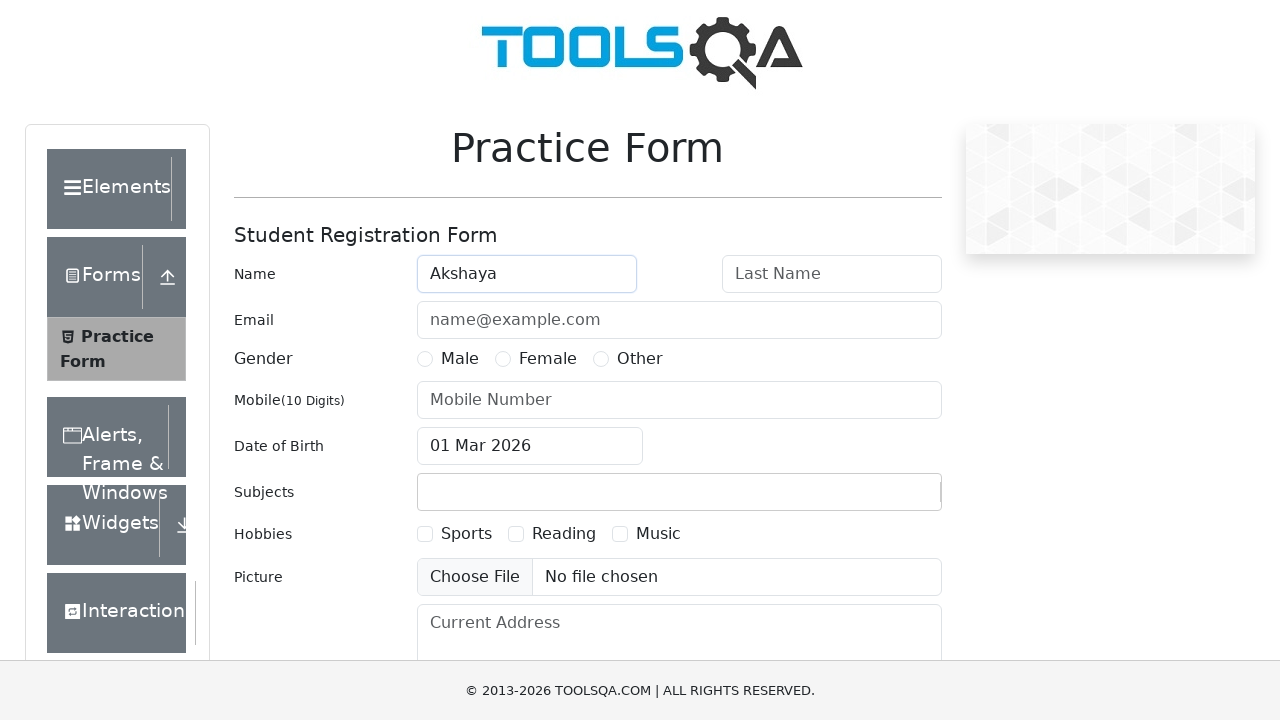

Filled last name field with 'Jain' on input#lastName
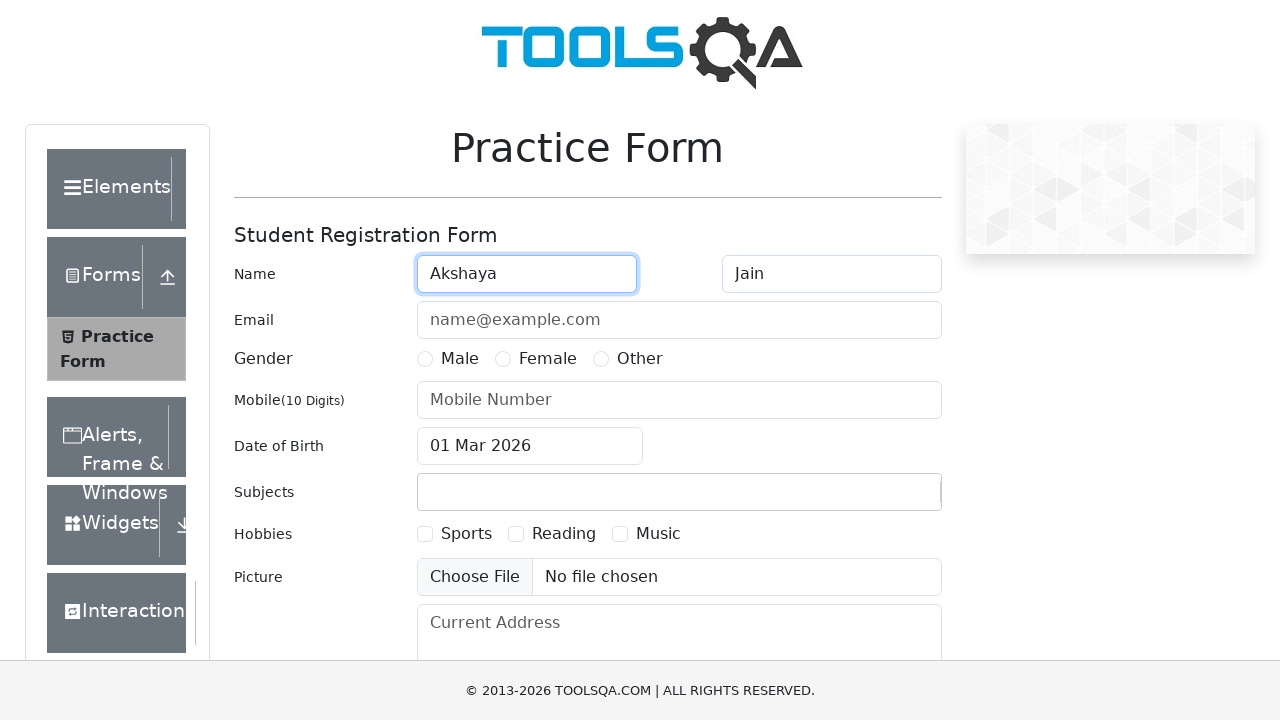

Selected 'Other' gender radio button at (640, 359) on label:has-text('Other')
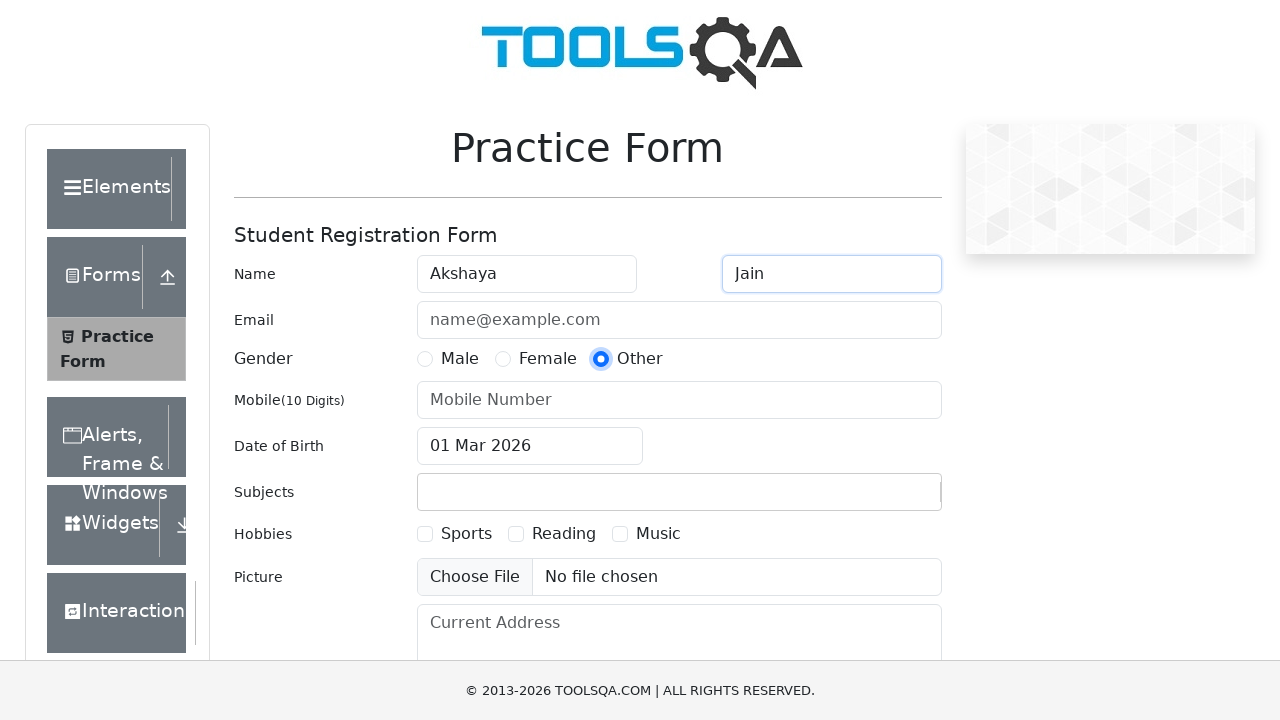

Filled phone number field with '9822385578' on input#userNumber
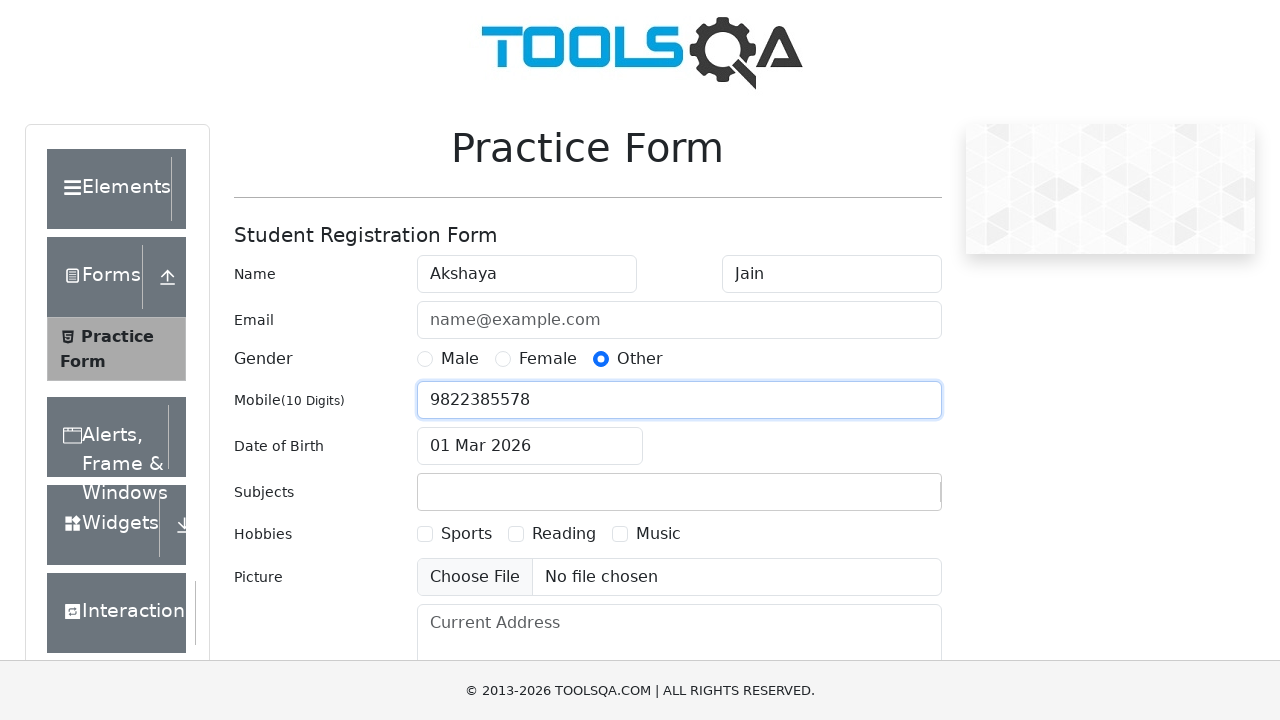

Scrolled submit button into view
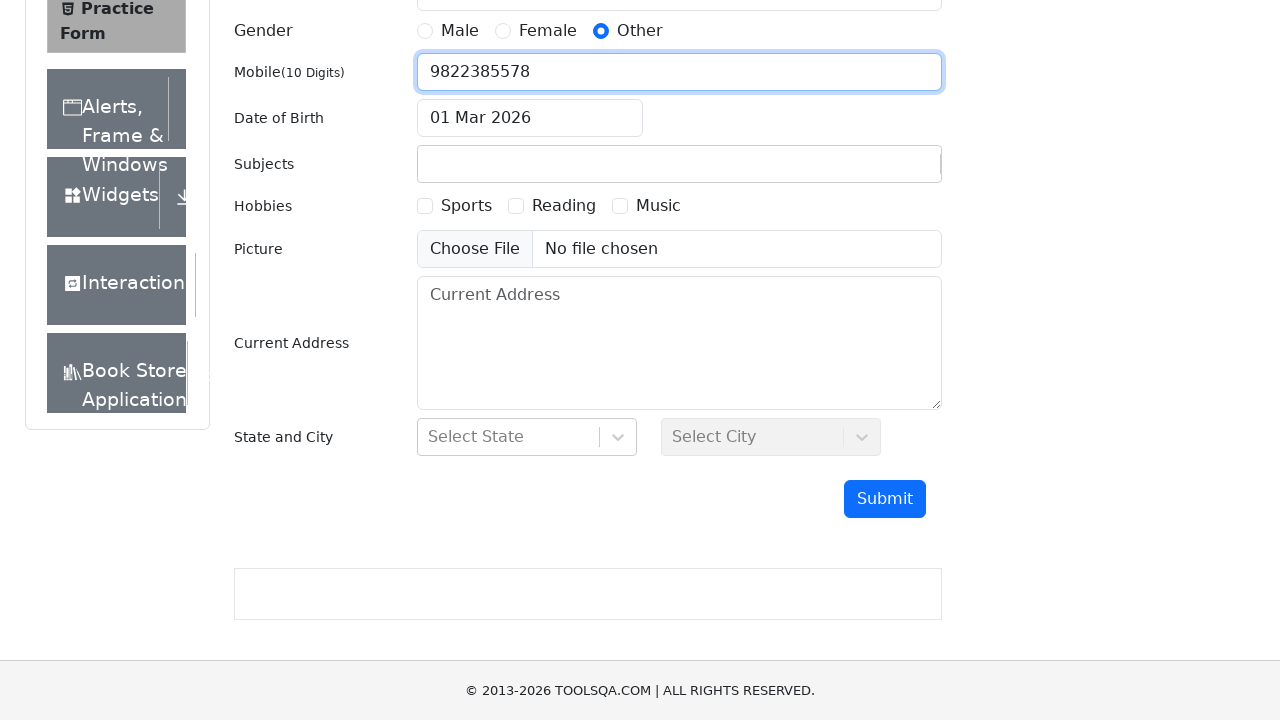

Clicked submit button to submit the form at (885, 499) on button#submit
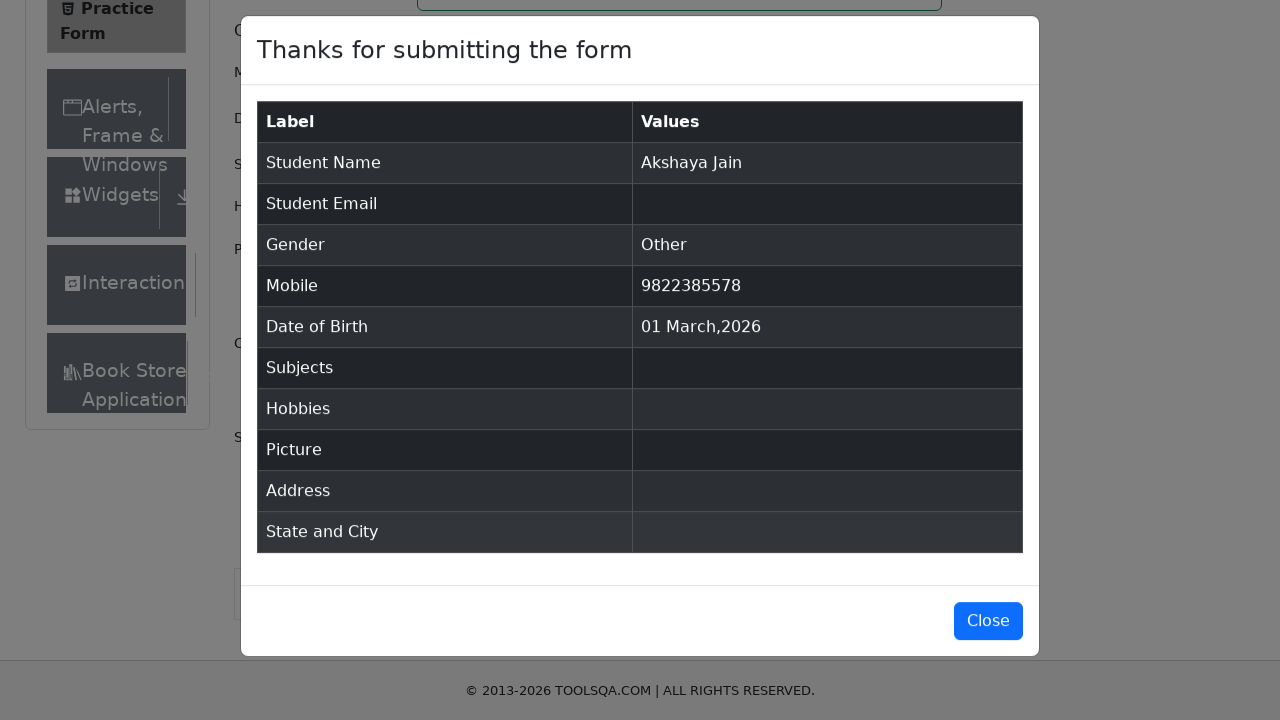

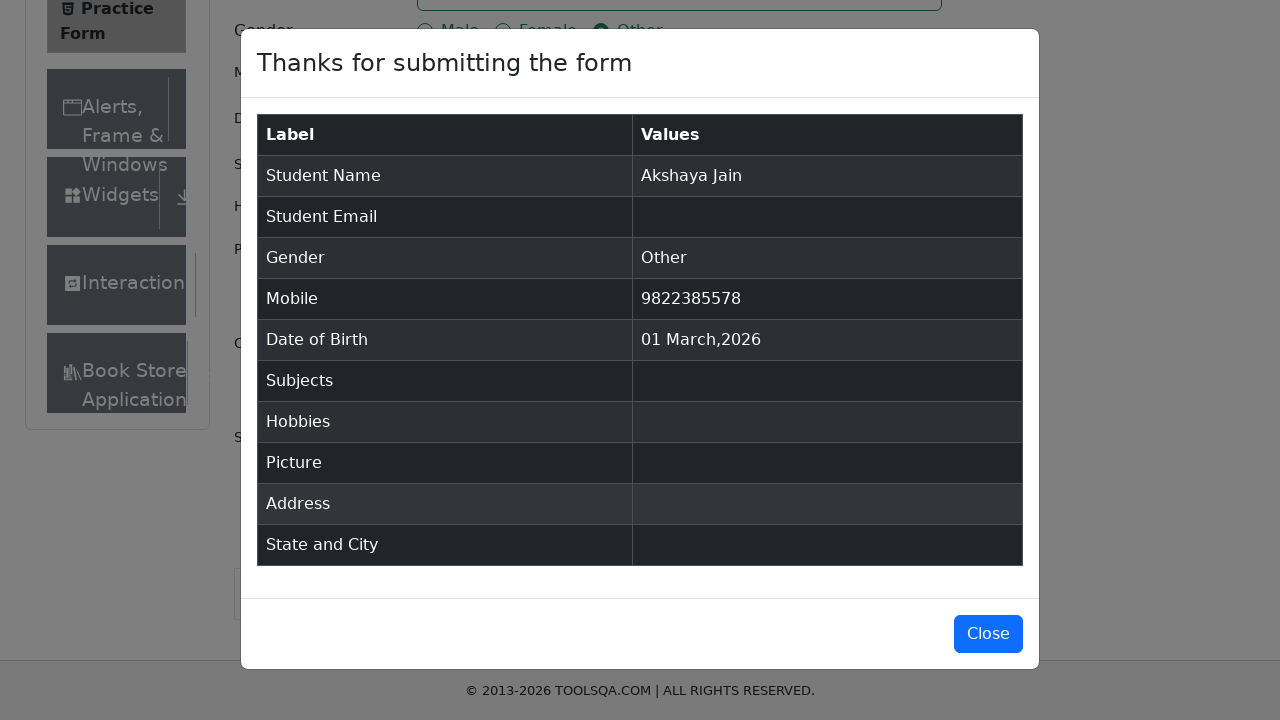